Tests newsletter subscription by filling out name and email fields in the subscription form at the bottom of the page and submitting it

Starting URL: https://www.phoenix.edu/

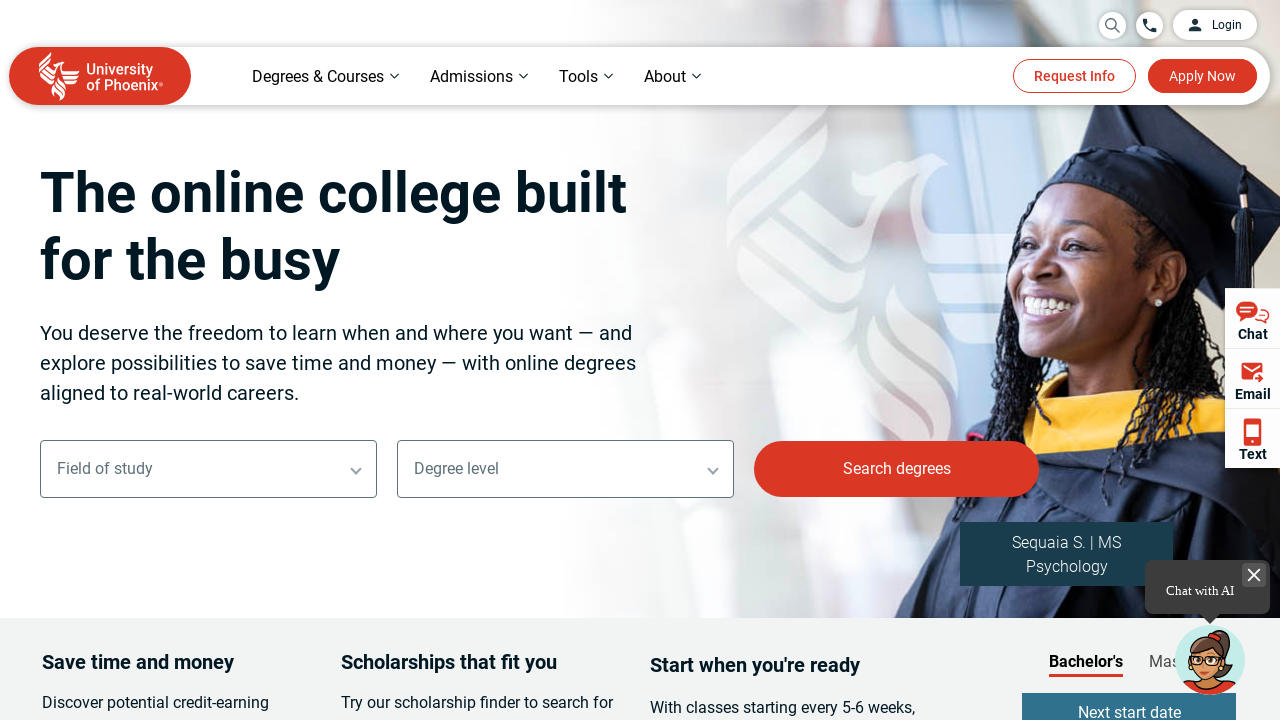

Scrolled to bottom of page to reach subscription form
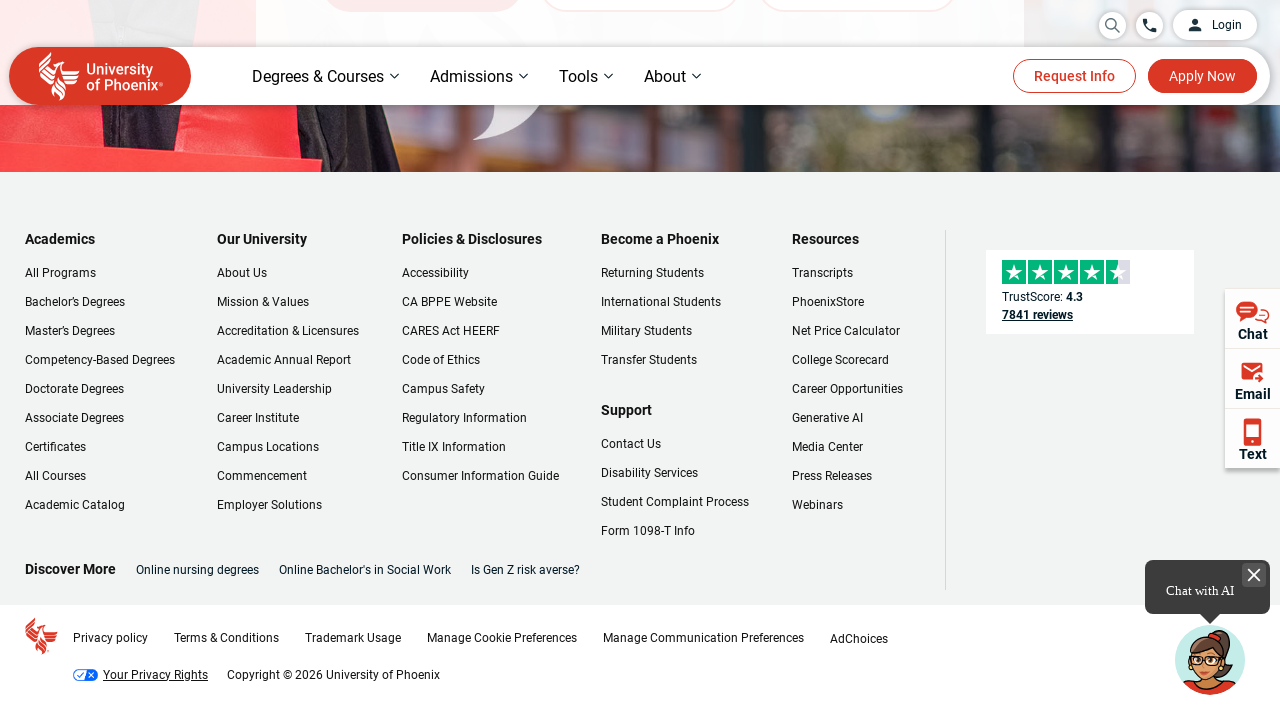

Subscription form with name field became visible
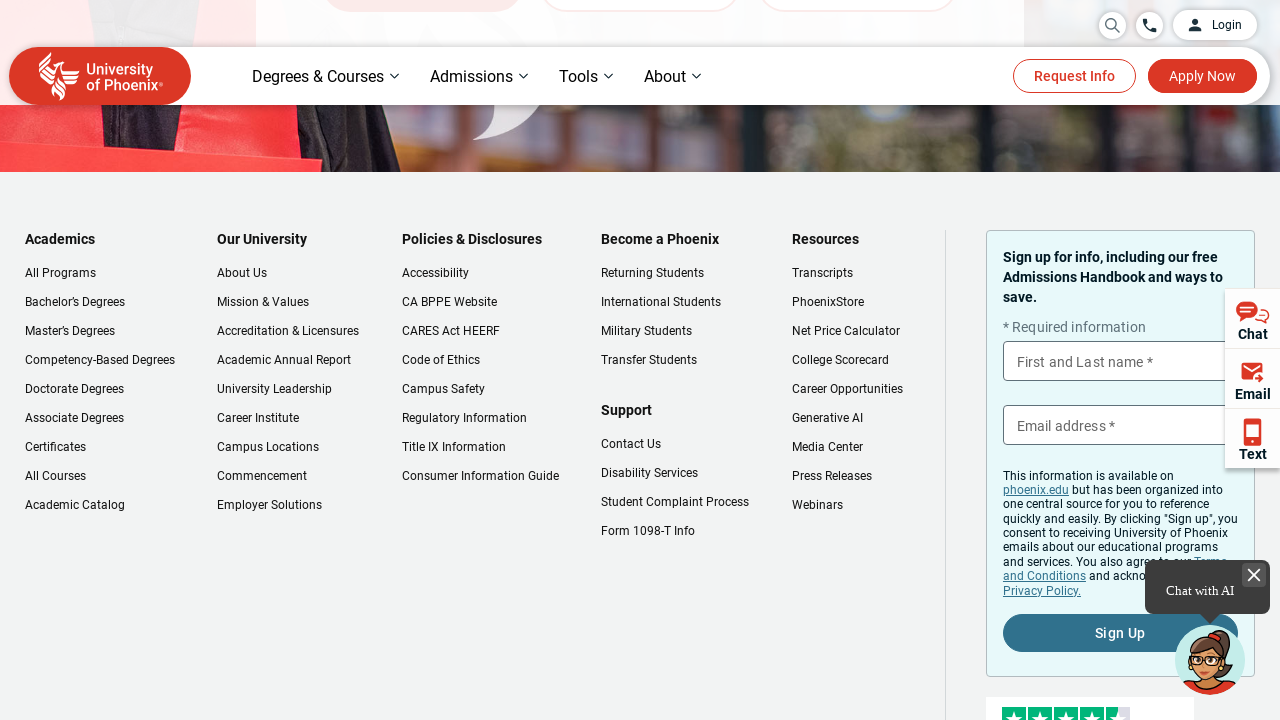

Filled name field with 'John Smith' on input[name='fullName']
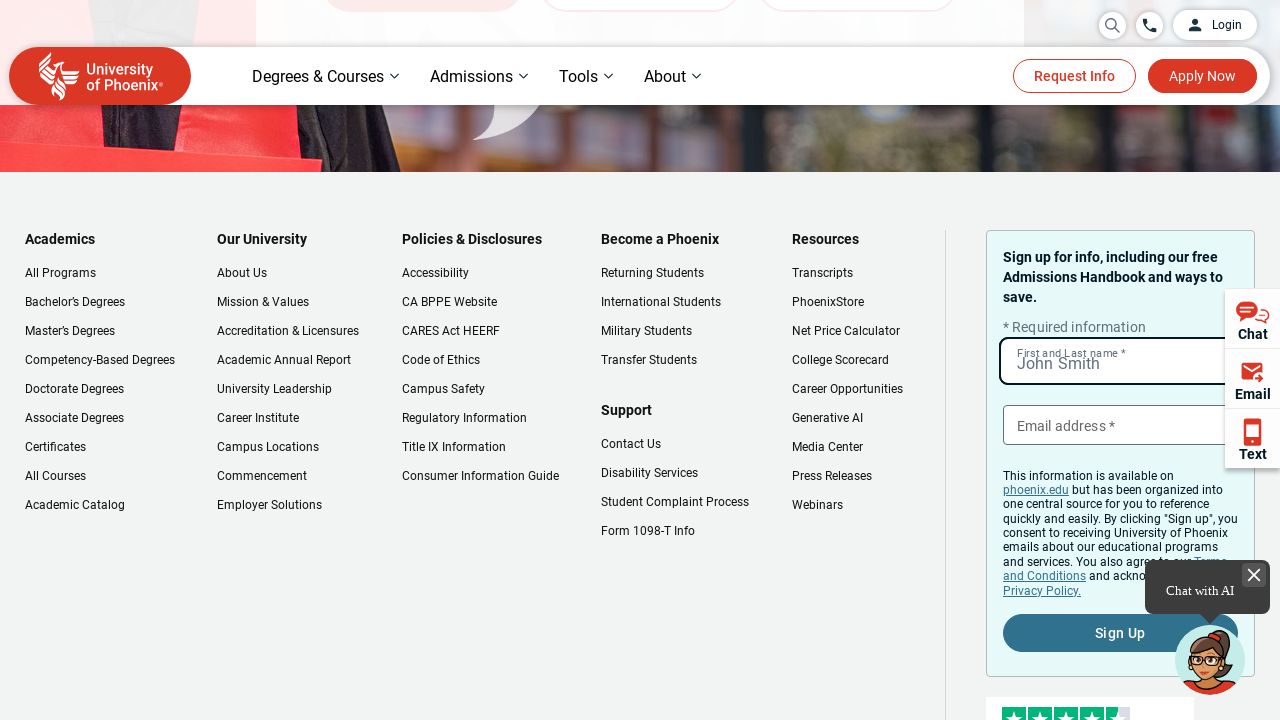

Filled email field with 'john.smith@example.com' on input[name='emailAddress']
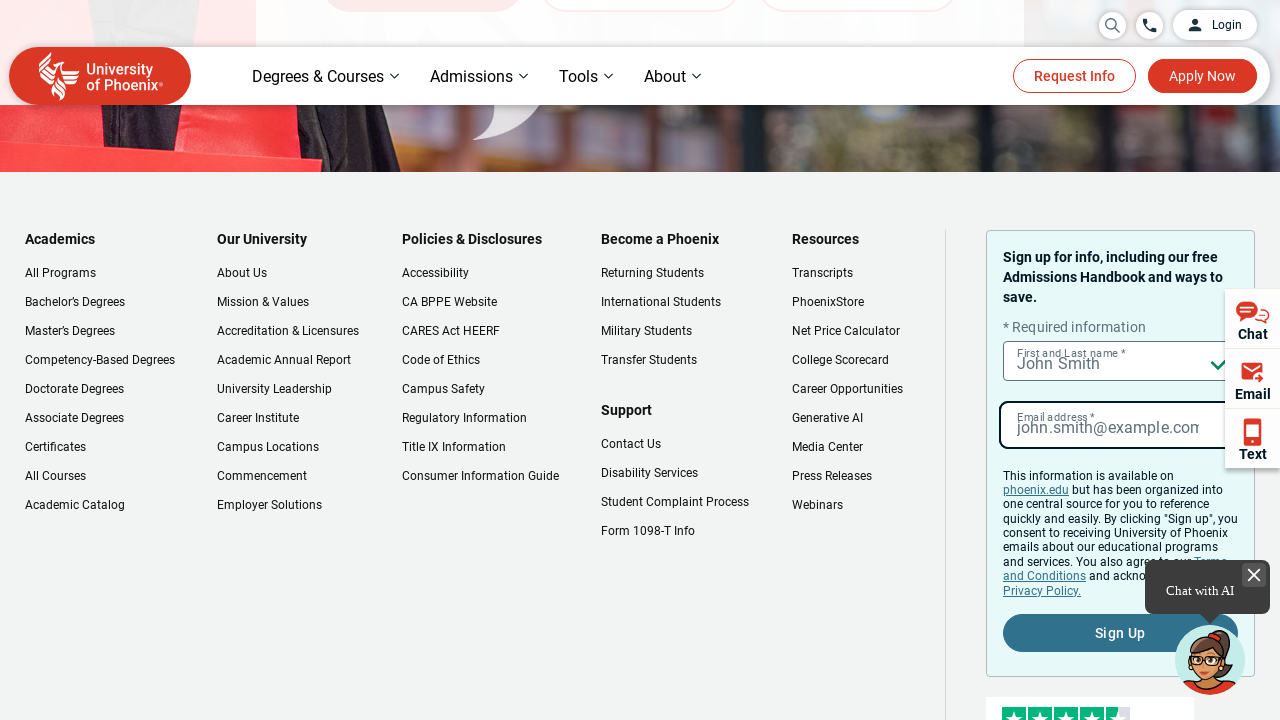

Clicked subscribe button to submit form at (1120, 633) on button[name='submit']
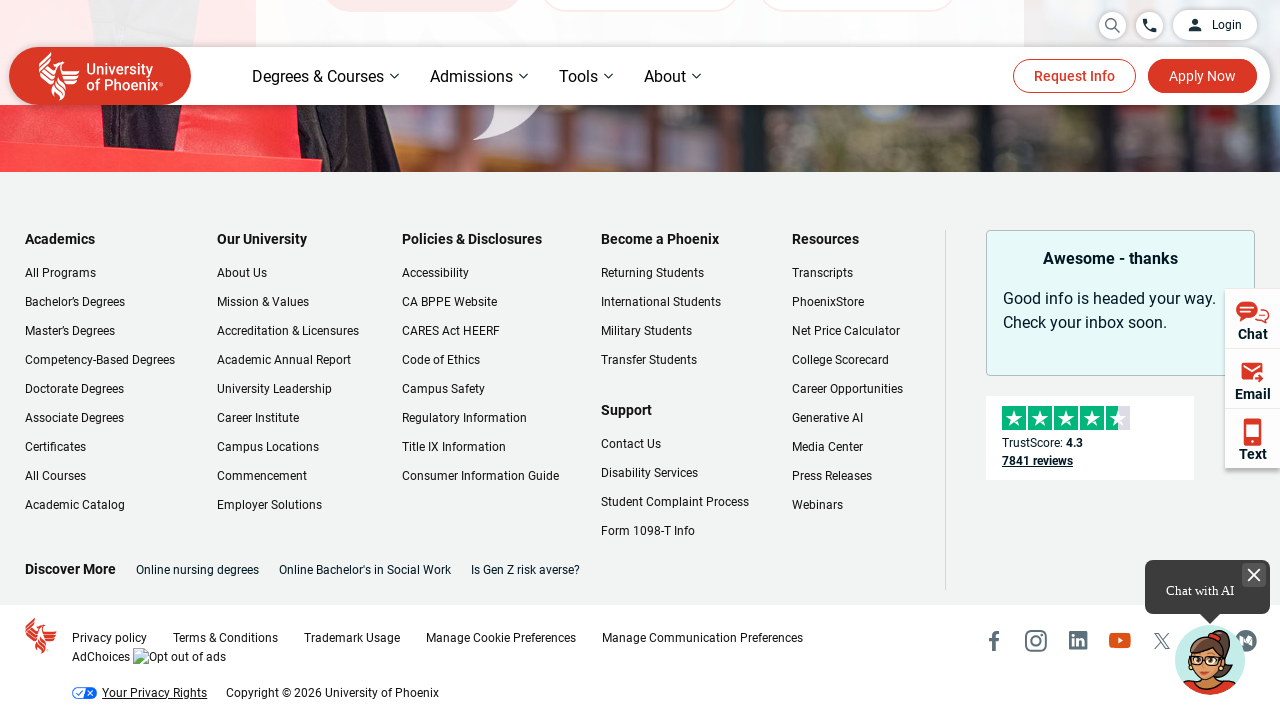

Scrolled to bottom again to view confirmation
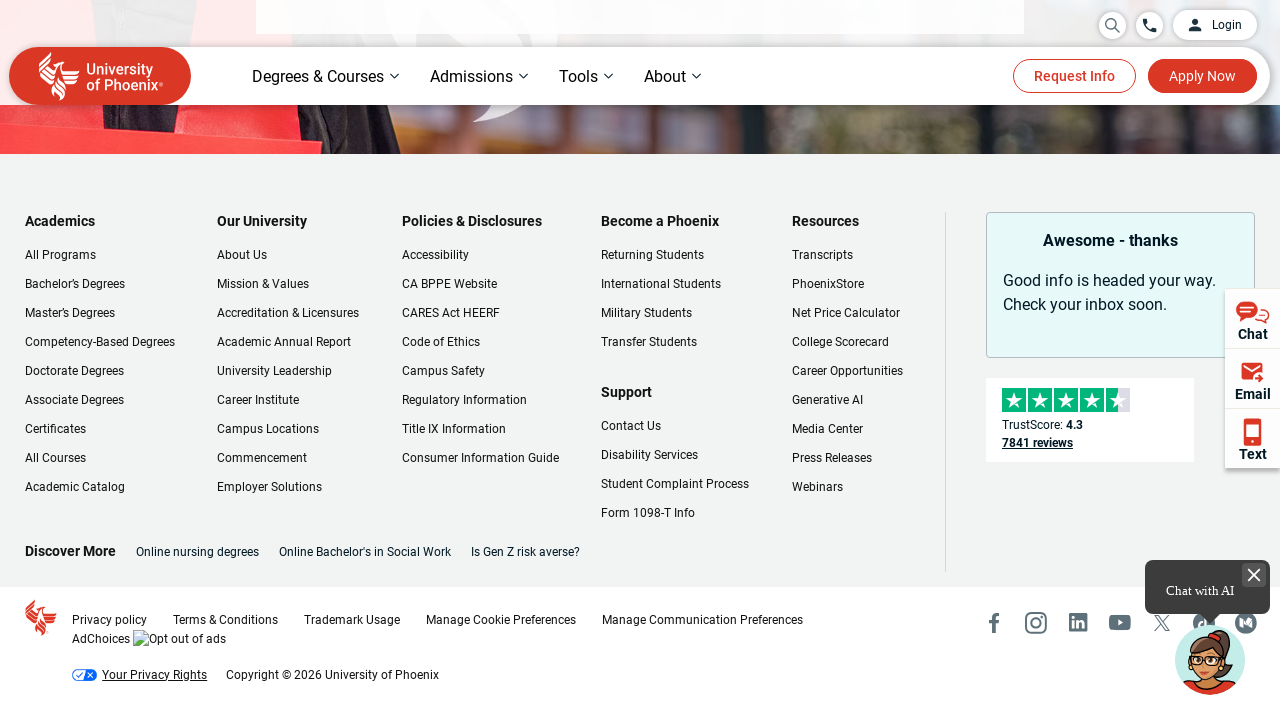

Thank you message appeared confirming successful subscription
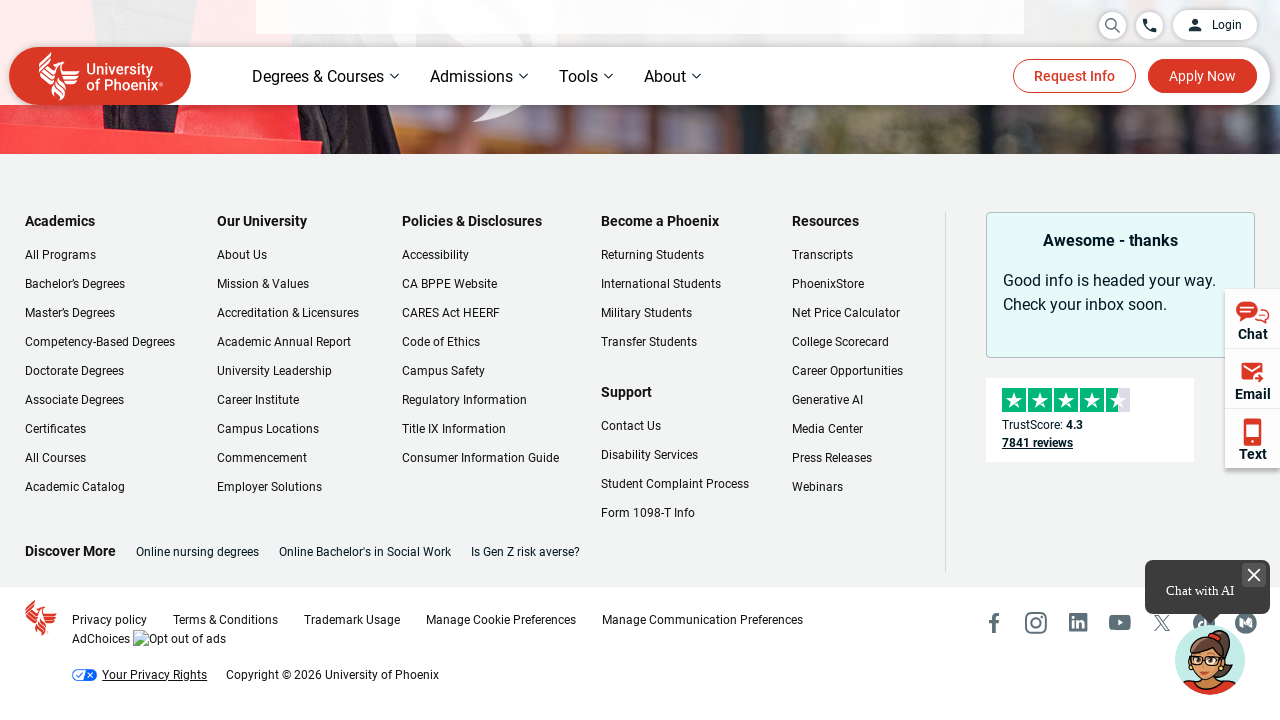

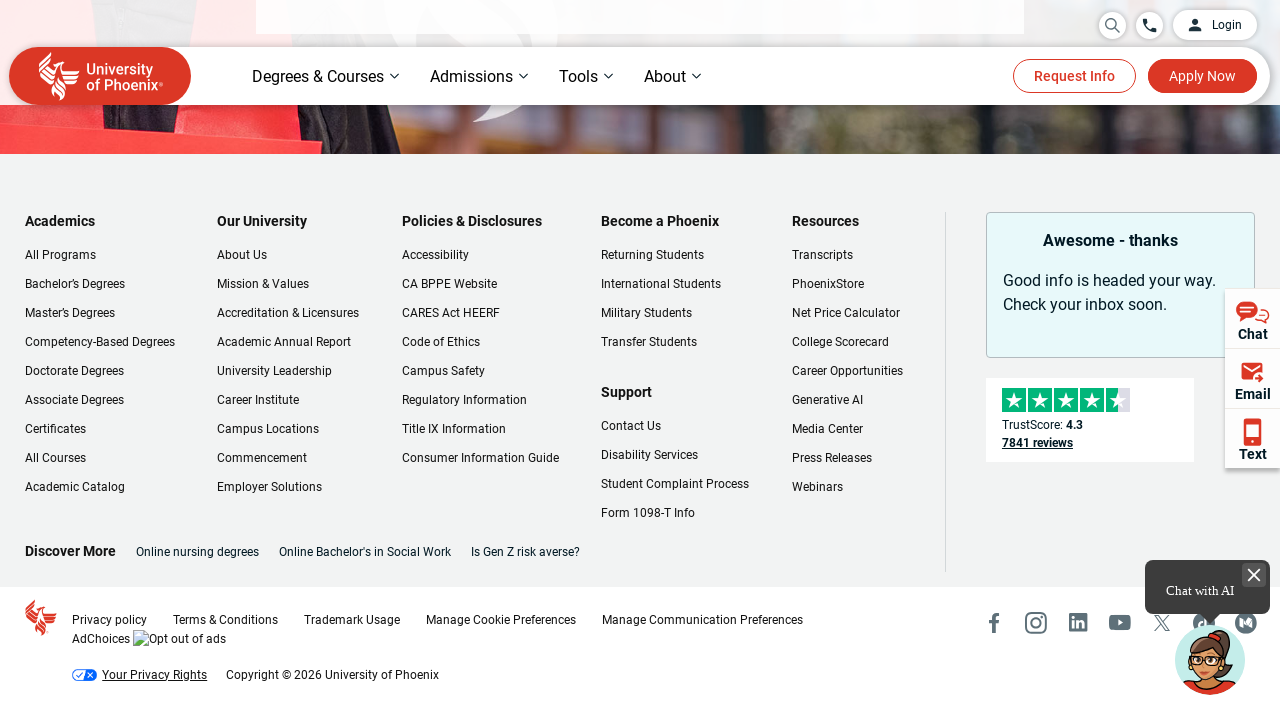